Navigates to a football statistics website and clicks the "All matches" button to display all match data, then verifies the match table is loaded.

Starting URL: https://www.adamchoi.co.uk/overs/detailed

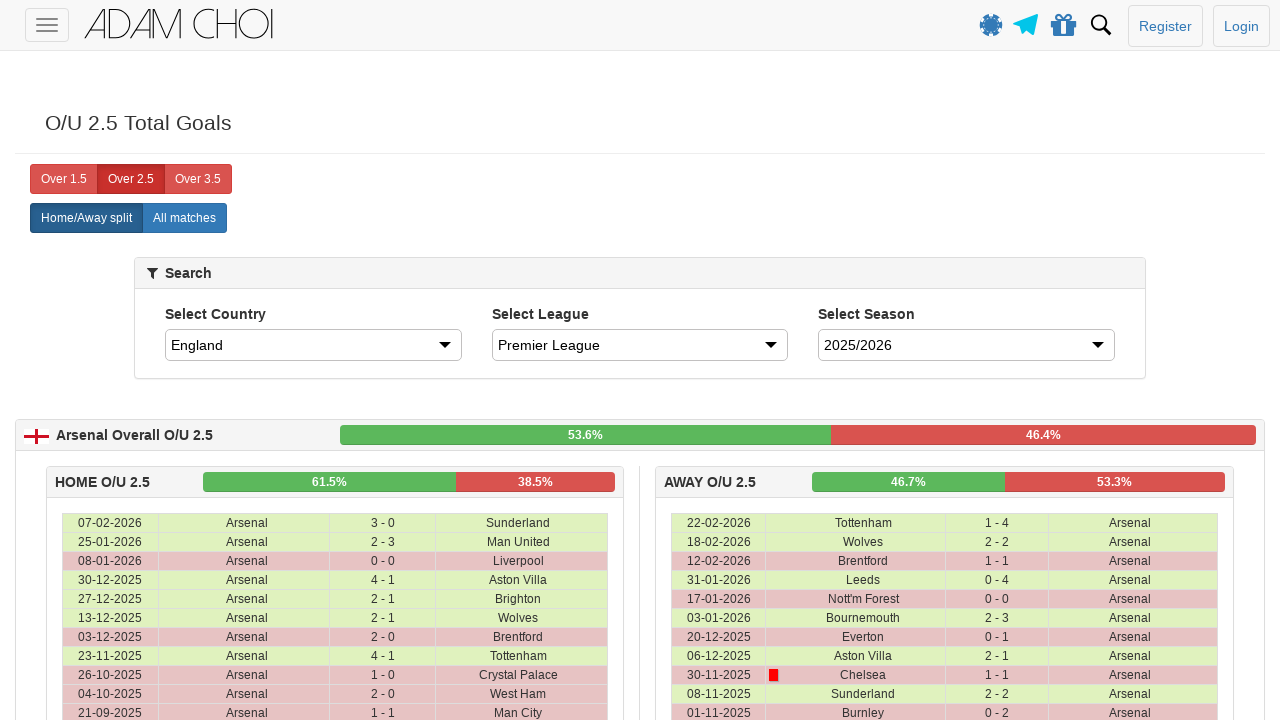

Navigated to football statistics website
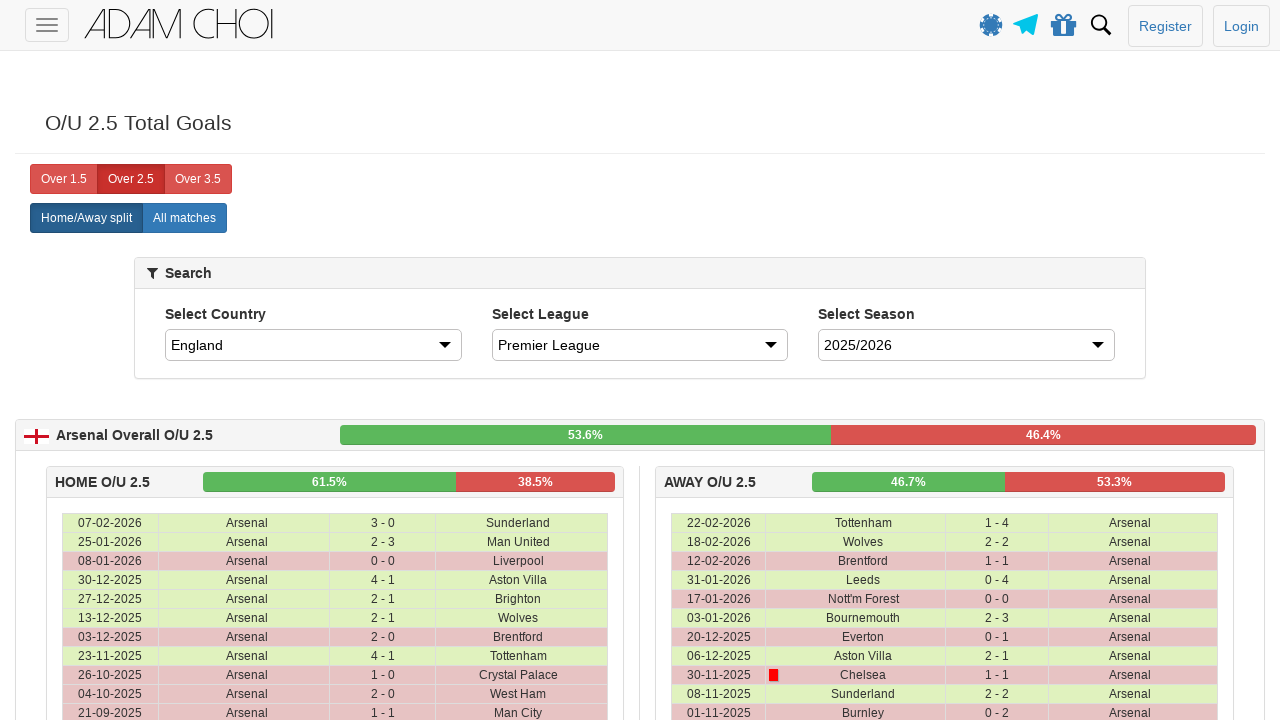

Clicked the 'All matches' button to display all match data at (184, 218) on xpath=//label[@analytics-event='All matches']
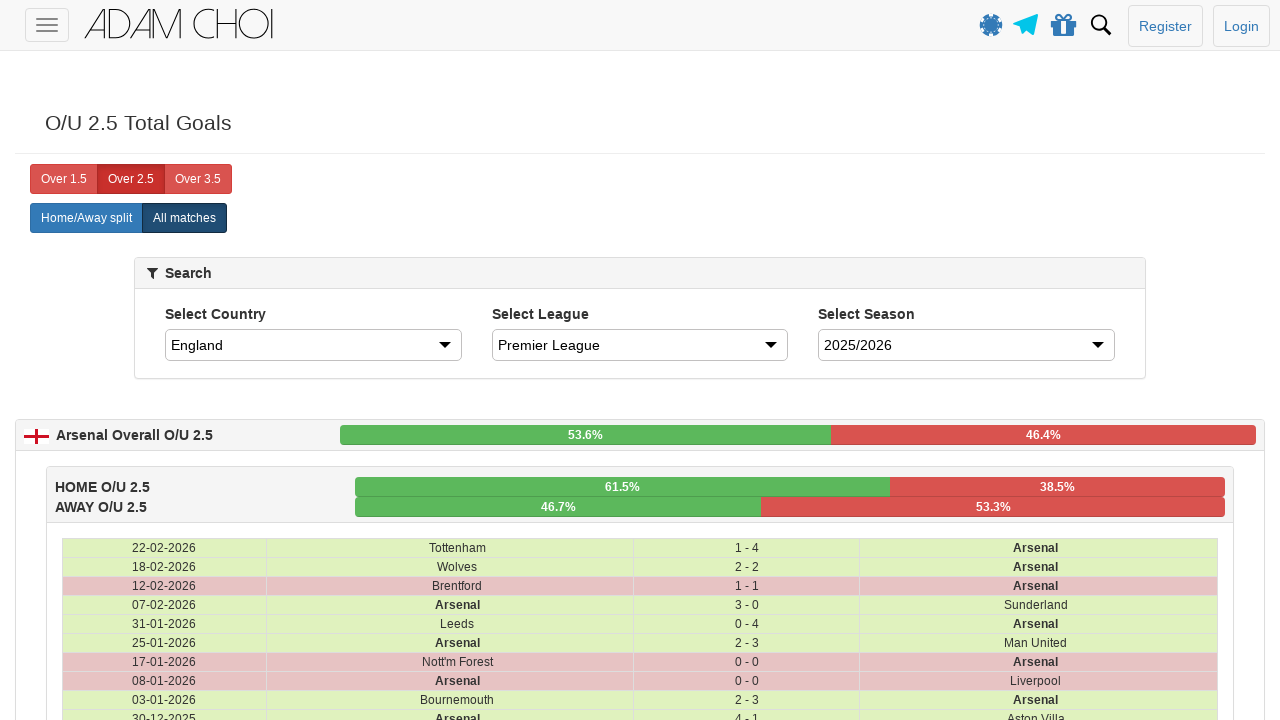

Match table loaded with rows visible
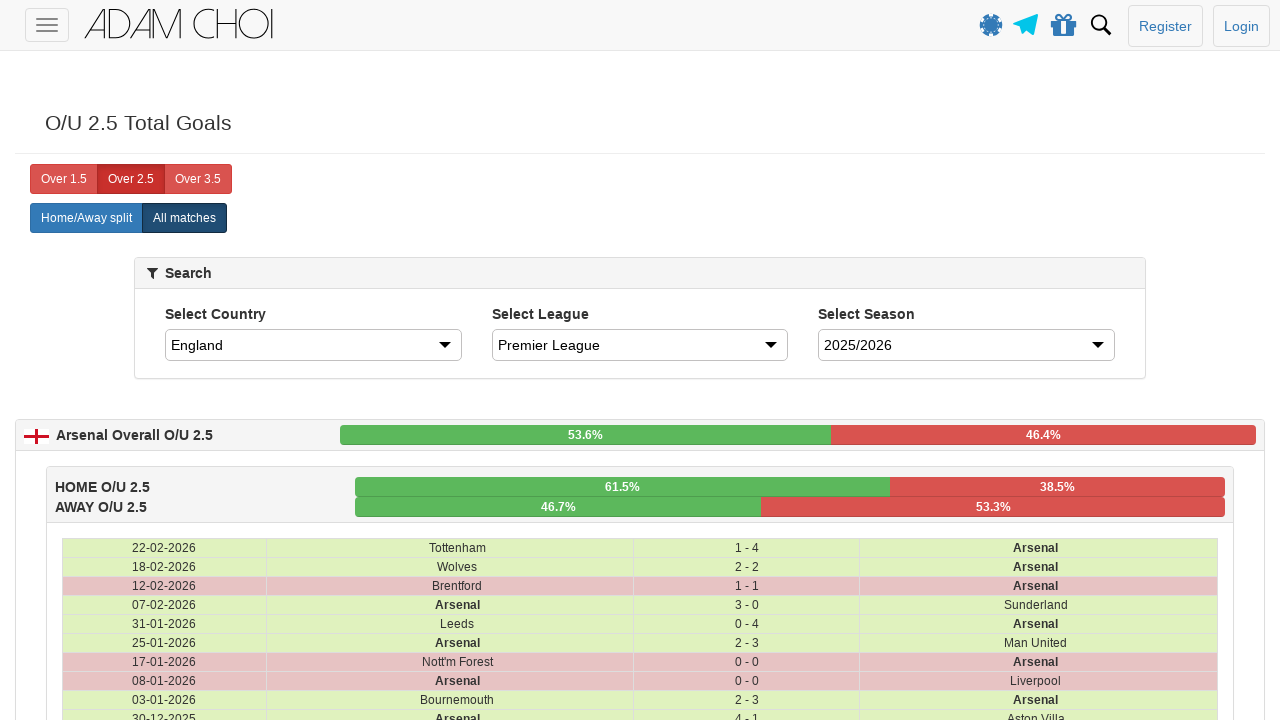

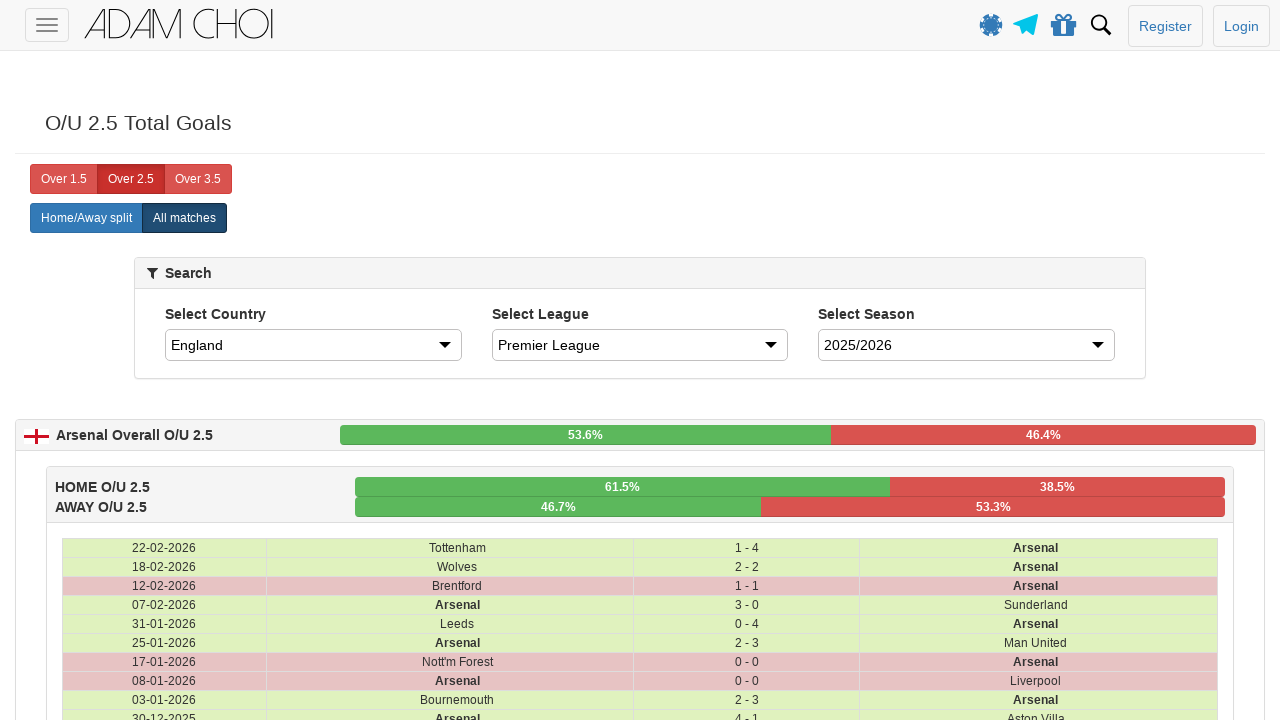